Tests clearing the complete state of all items by checking and unchecking the toggle all

Starting URL: https://demo.playwright.dev/todomvc

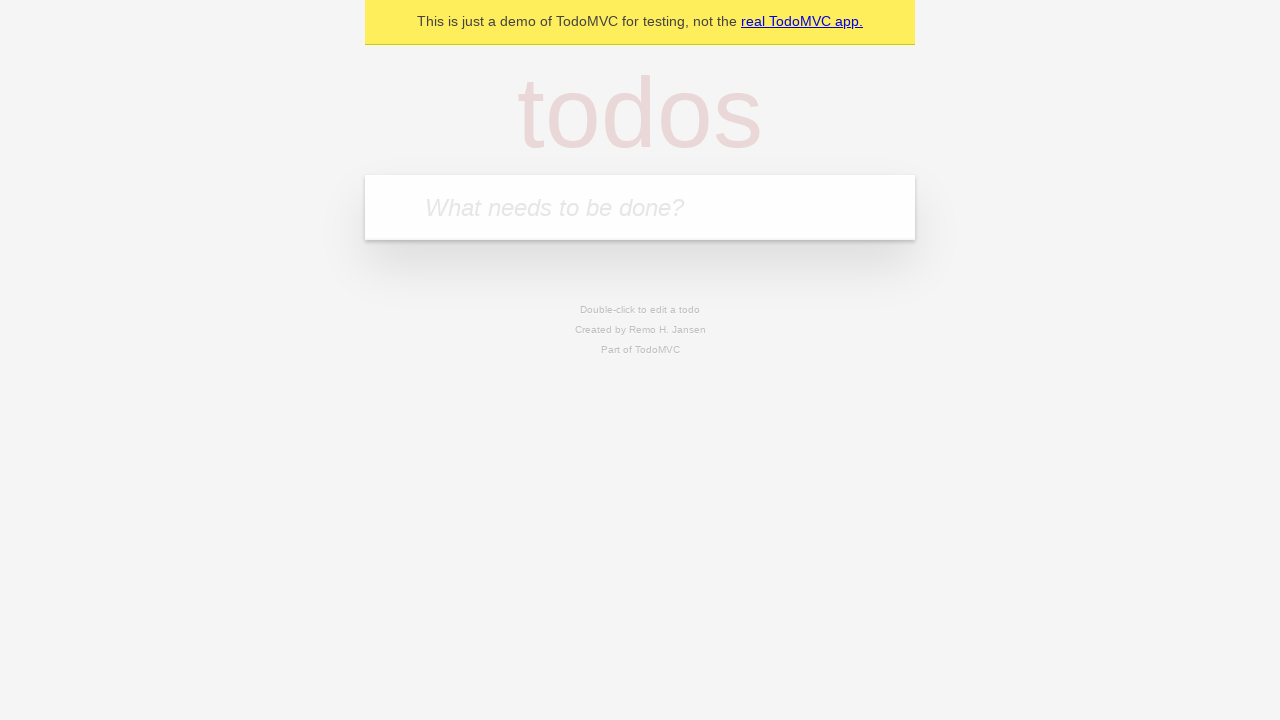

Filled todo input with 'buy some cheese' on internal:attr=[placeholder="What needs to be done?"i]
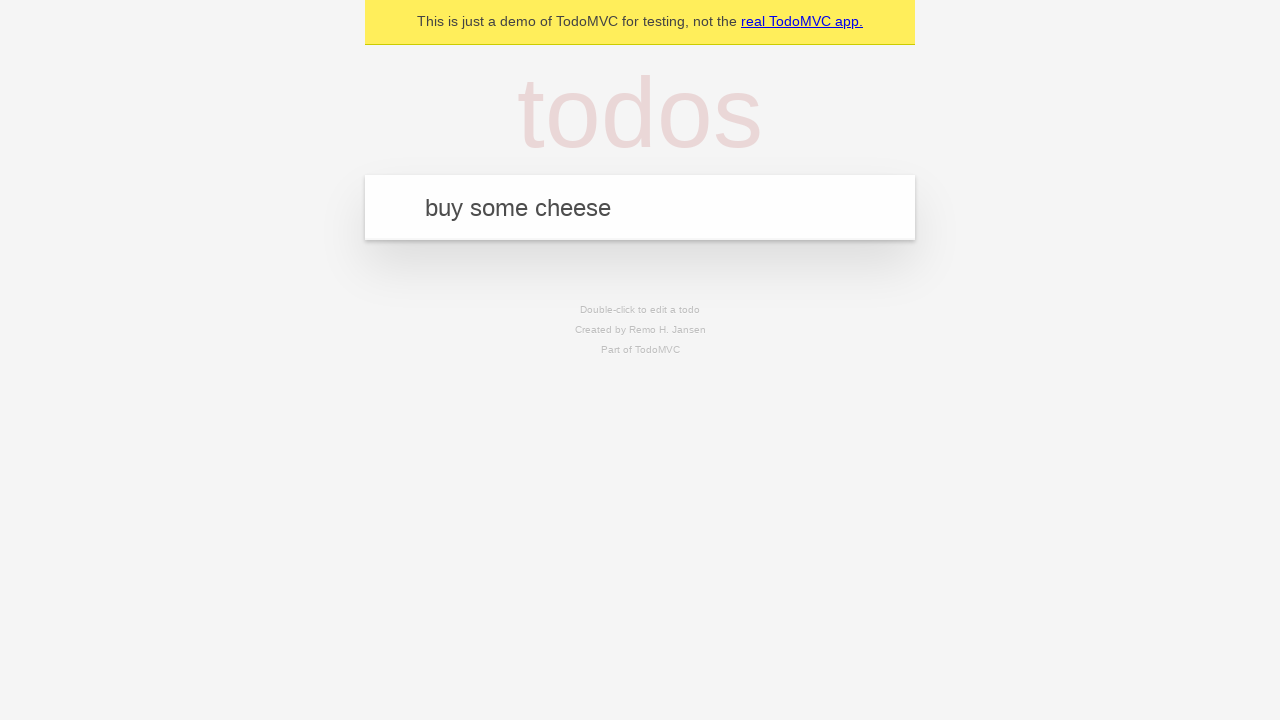

Pressed Enter to create todo 'buy some cheese' on internal:attr=[placeholder="What needs to be done?"i]
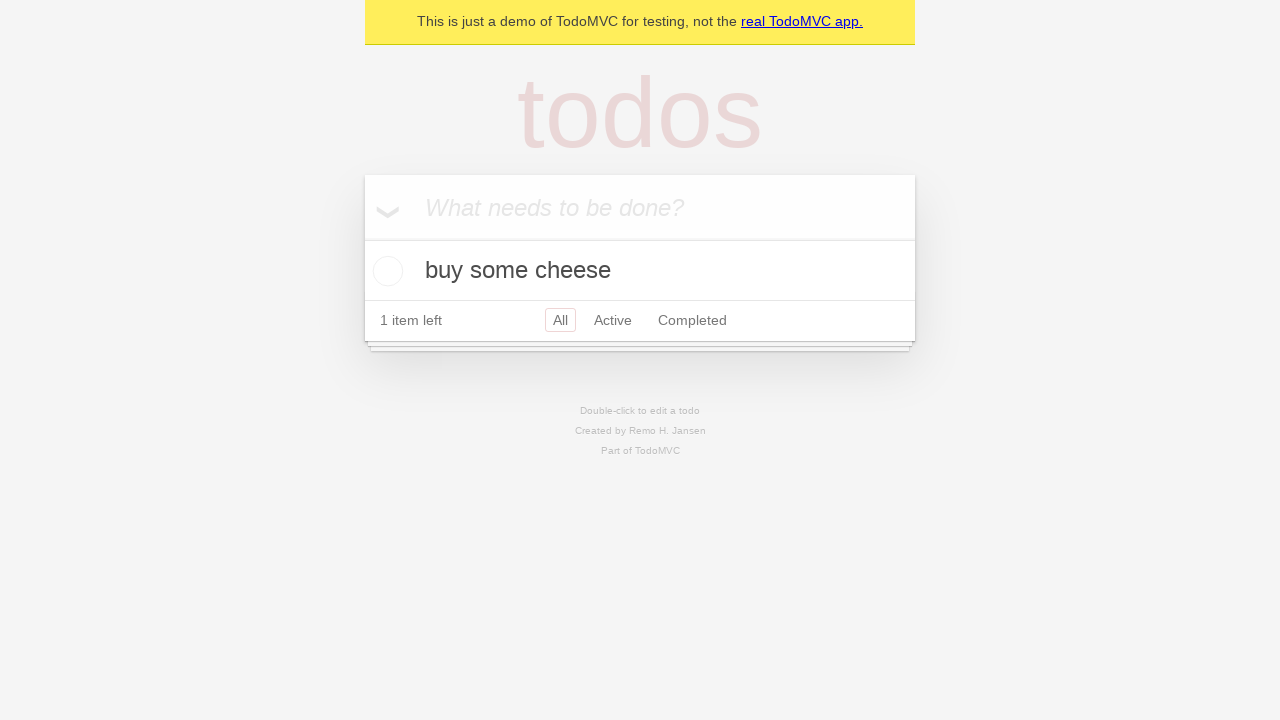

Filled todo input with 'feed the cat' on internal:attr=[placeholder="What needs to be done?"i]
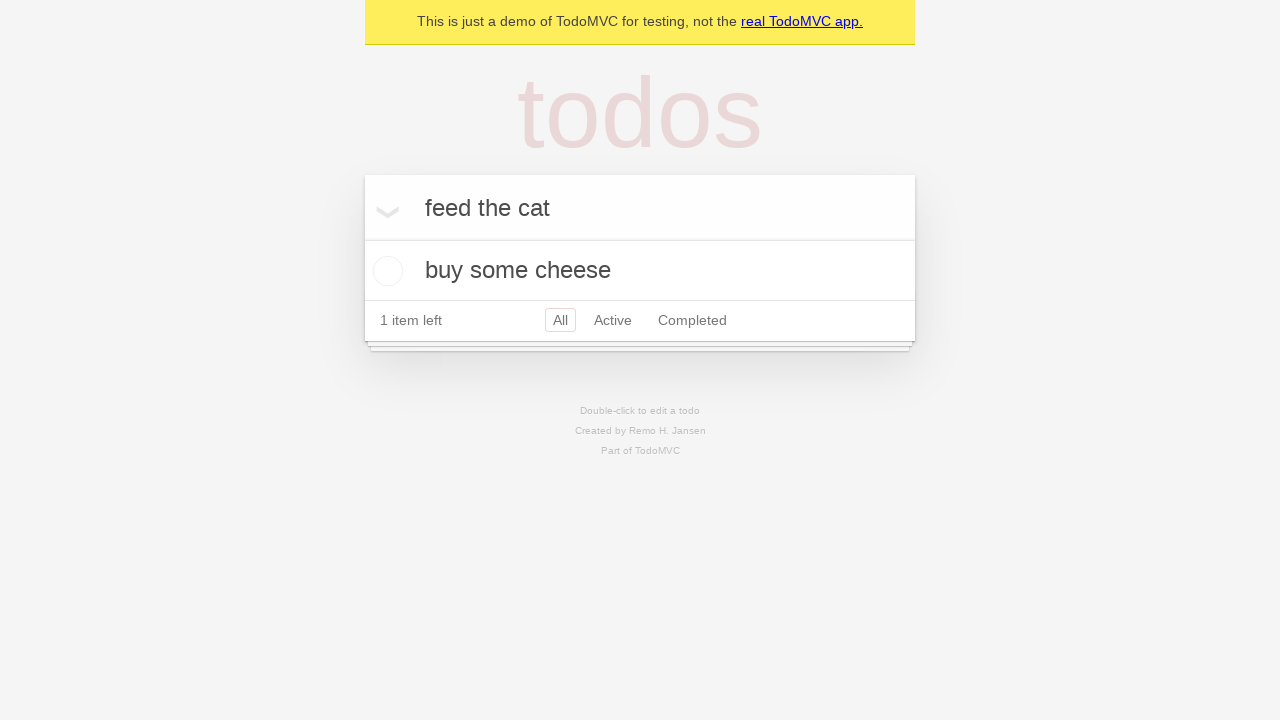

Pressed Enter to create todo 'feed the cat' on internal:attr=[placeholder="What needs to be done?"i]
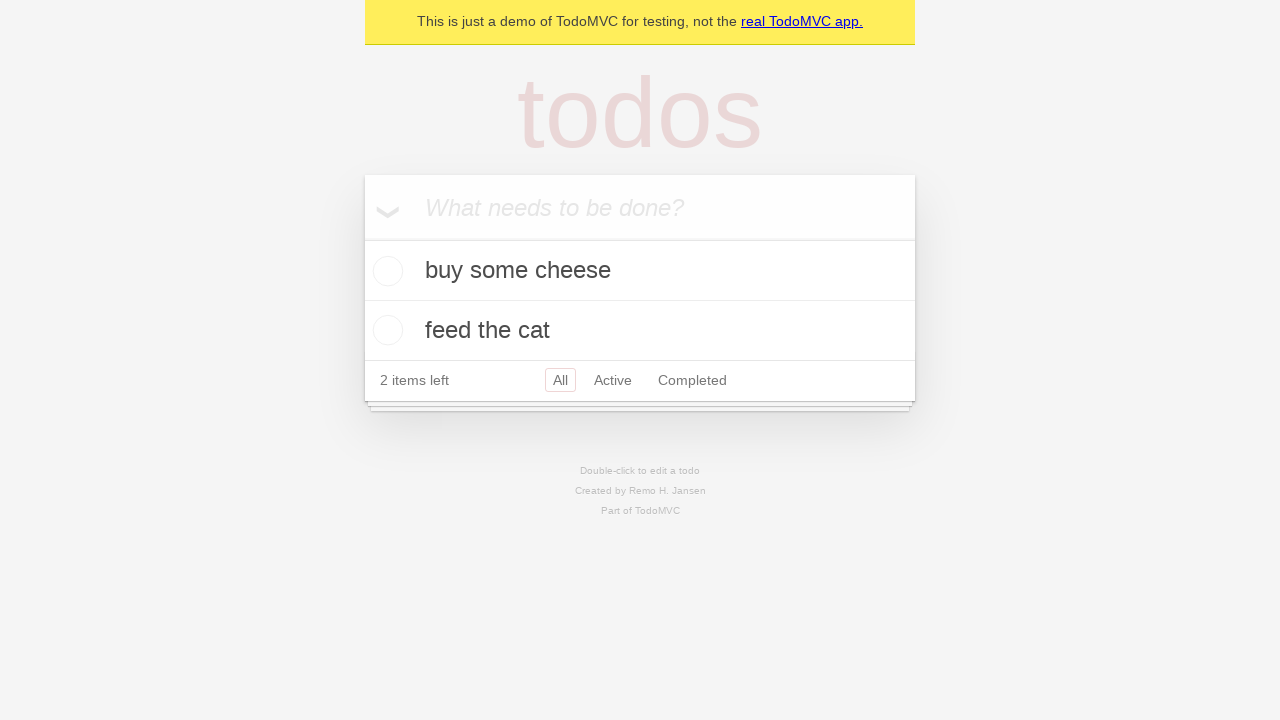

Filled todo input with 'book a doctors appointment' on internal:attr=[placeholder="What needs to be done?"i]
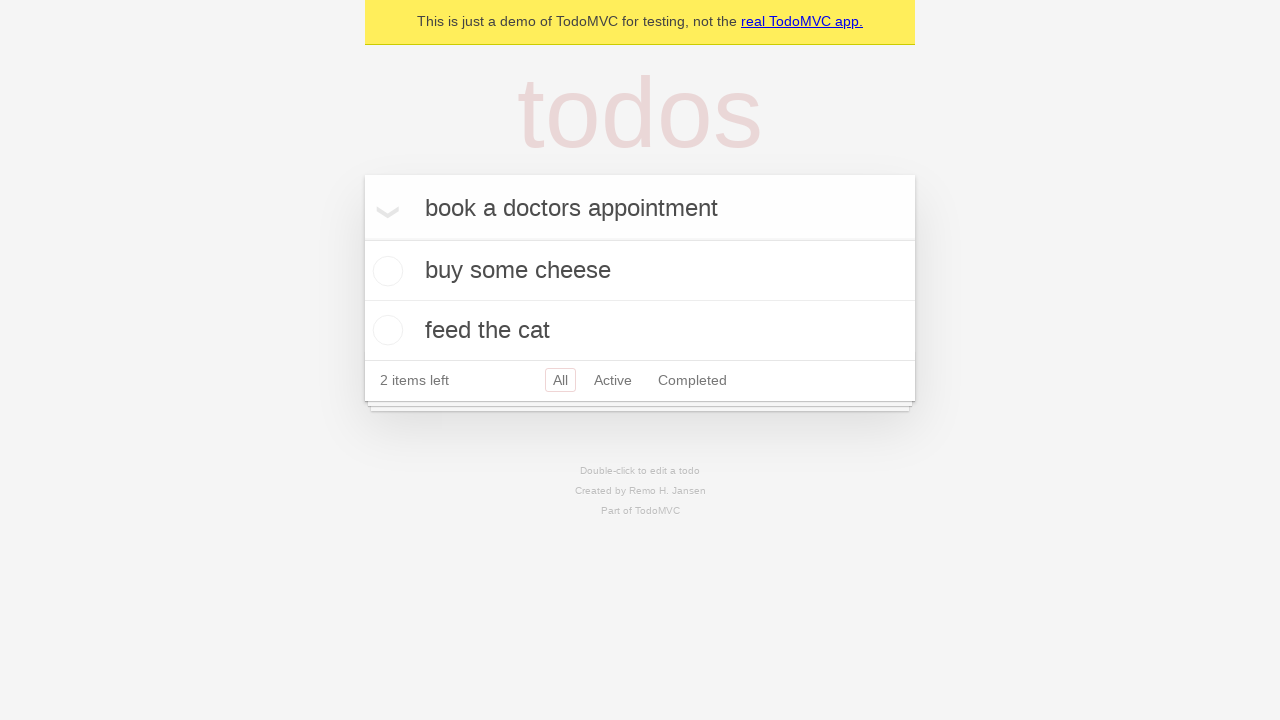

Pressed Enter to create todo 'book a doctors appointment' on internal:attr=[placeholder="What needs to be done?"i]
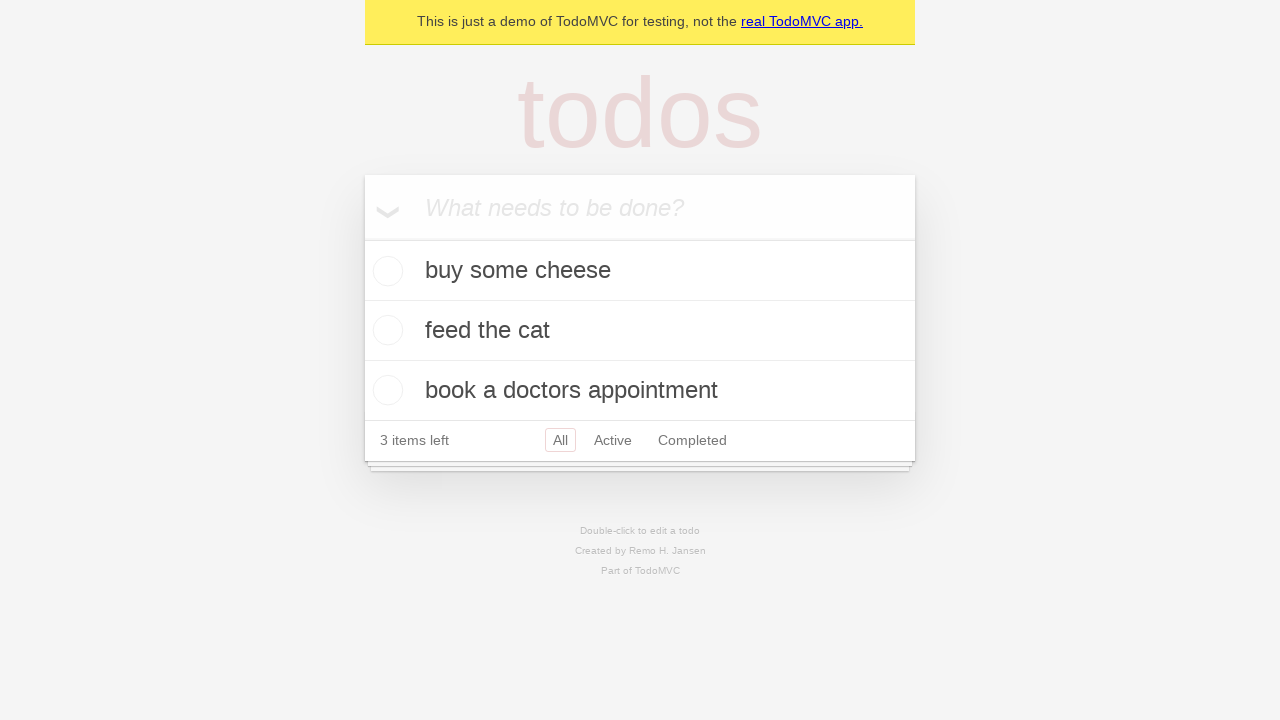

Checked toggle all to mark all items as complete at (362, 238) on internal:label="Mark all as complete"i
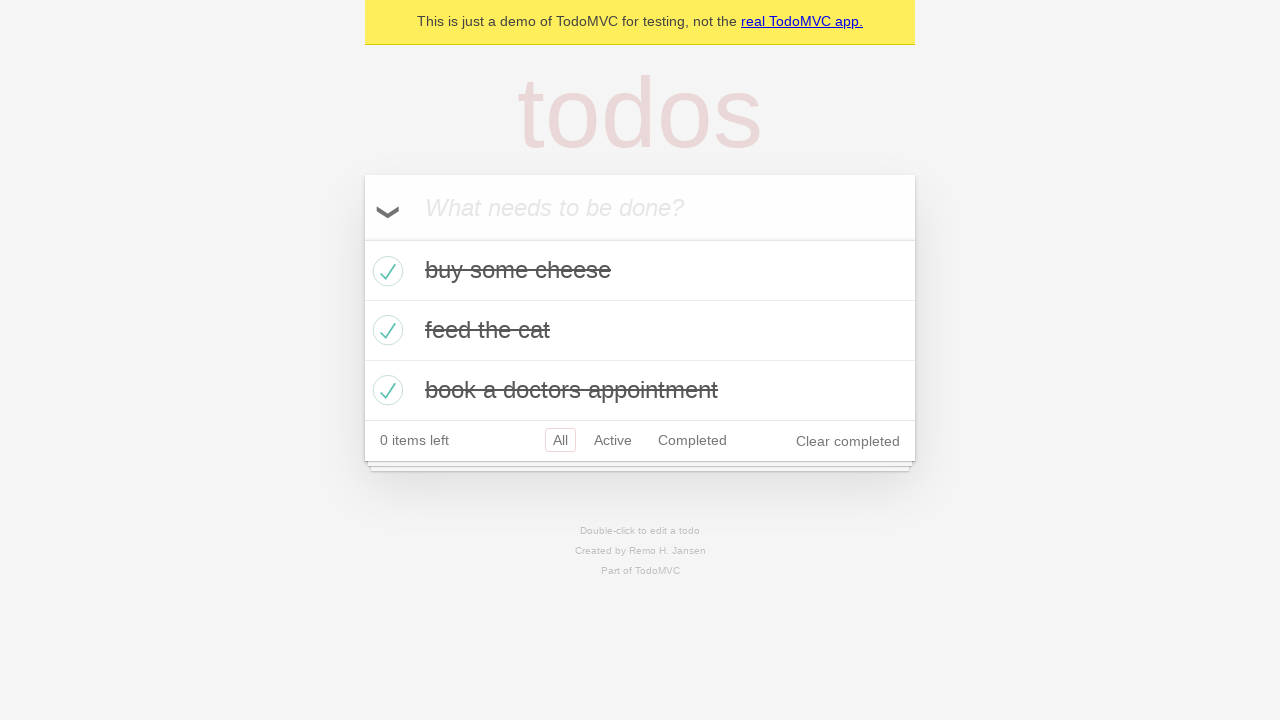

Unchecked toggle all to clear complete state of all items at (362, 238) on internal:label="Mark all as complete"i
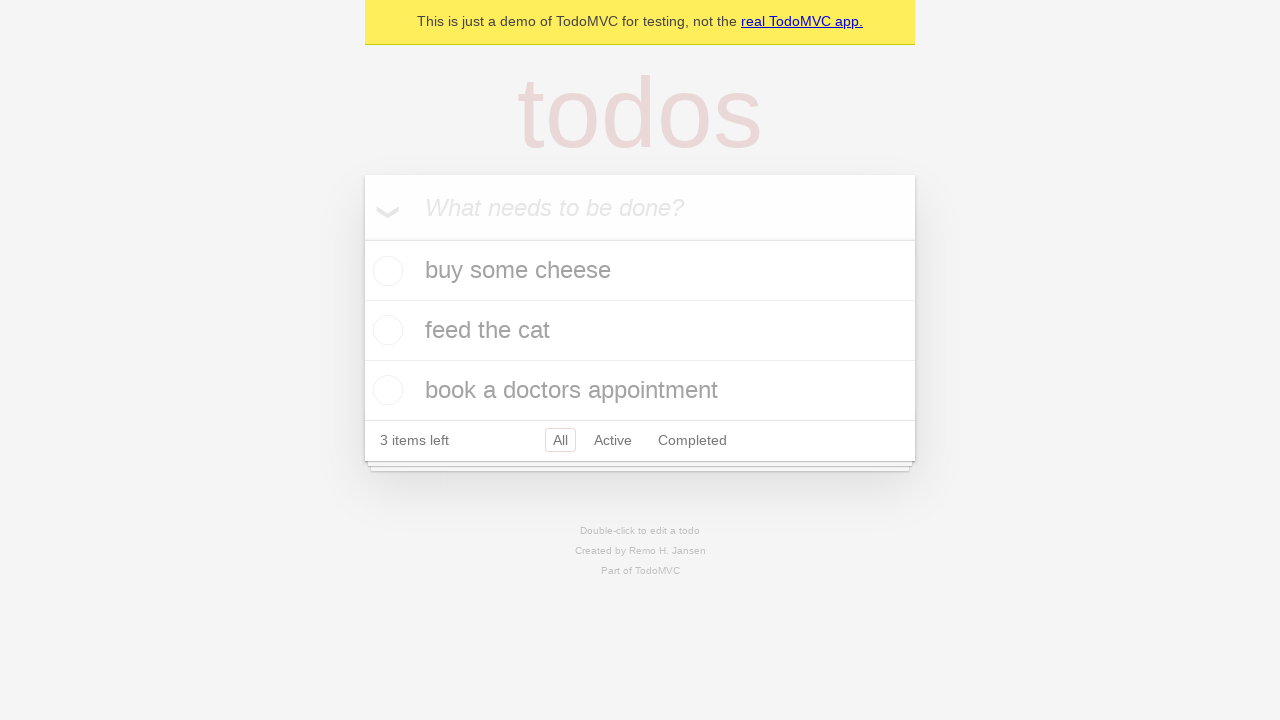

Verified all todo items are present in the DOM
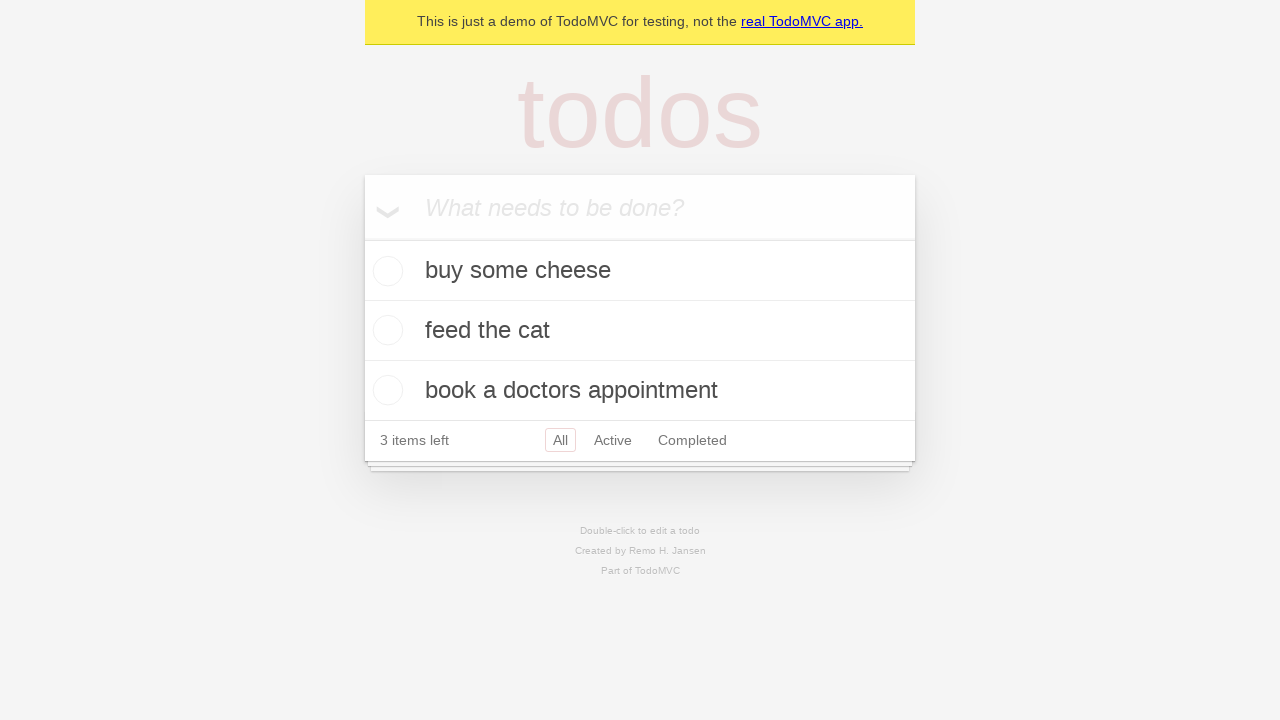

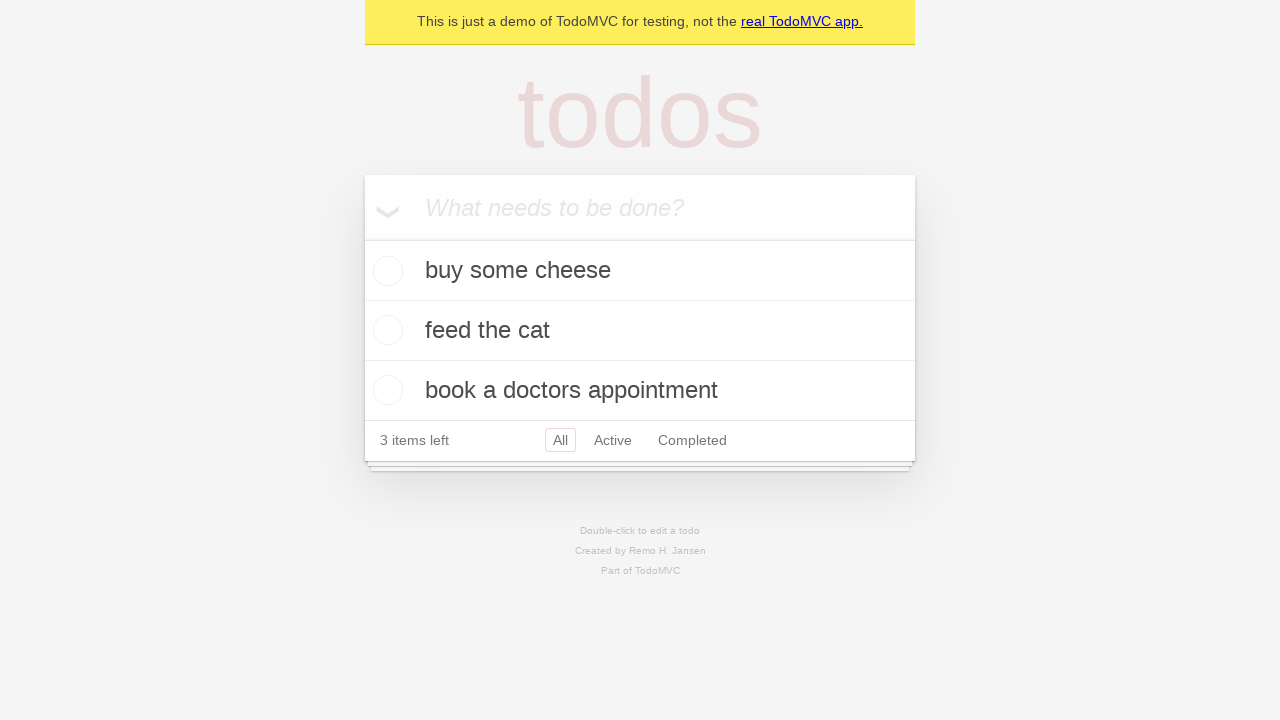